Tests table handling functionality including counting rows/columns, selecting product checkboxes by name, and navigating through paginated table data

Starting URL: https://testautomationpractice.blogspot.com/

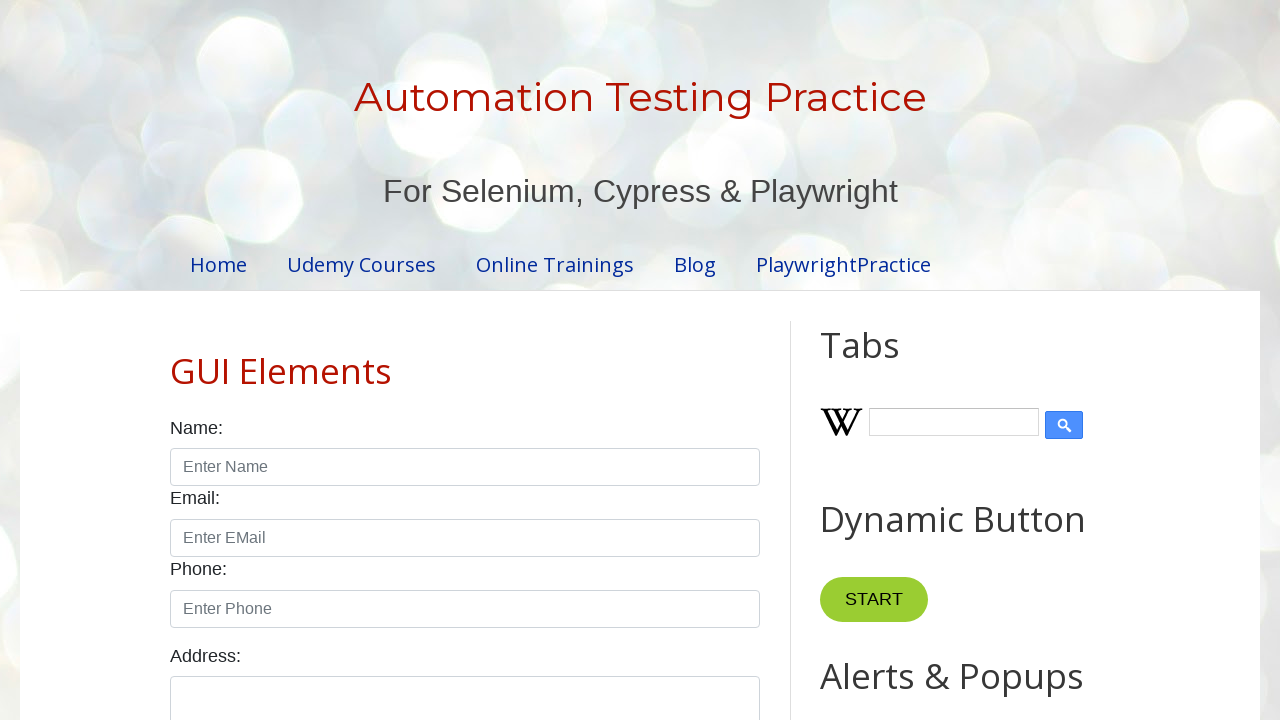

Product table loaded and became visible
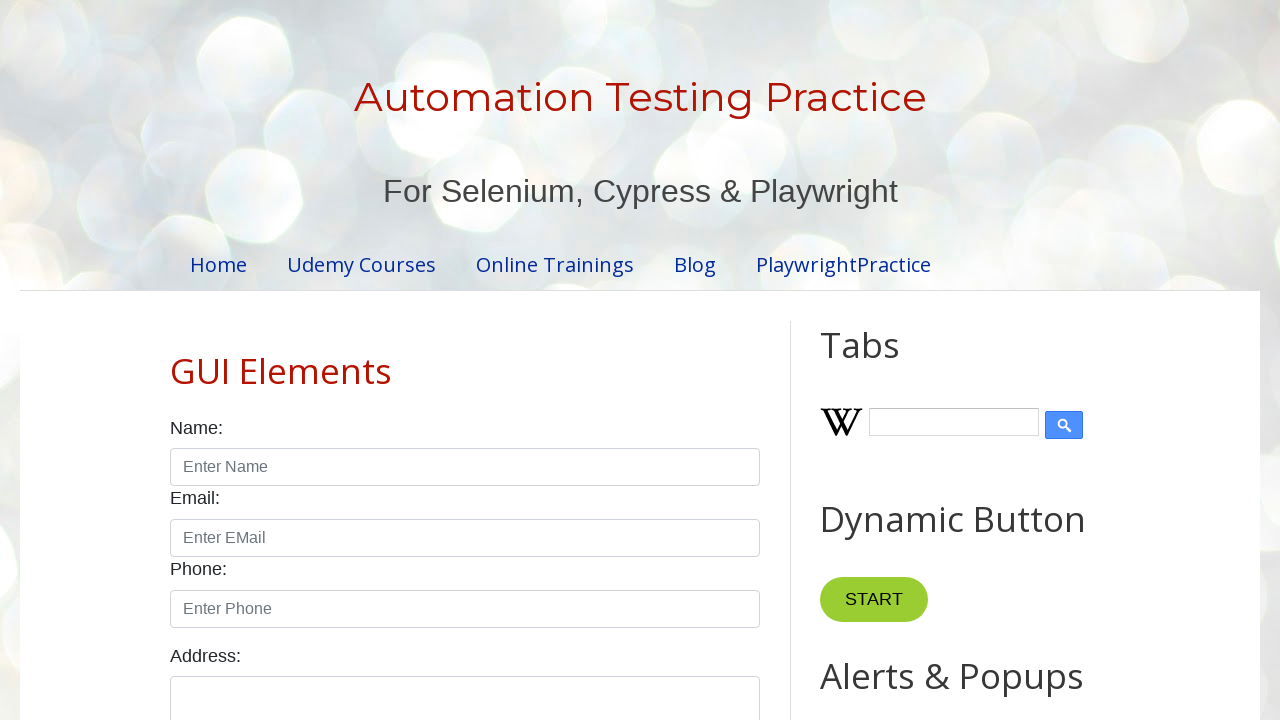

Located table column headers
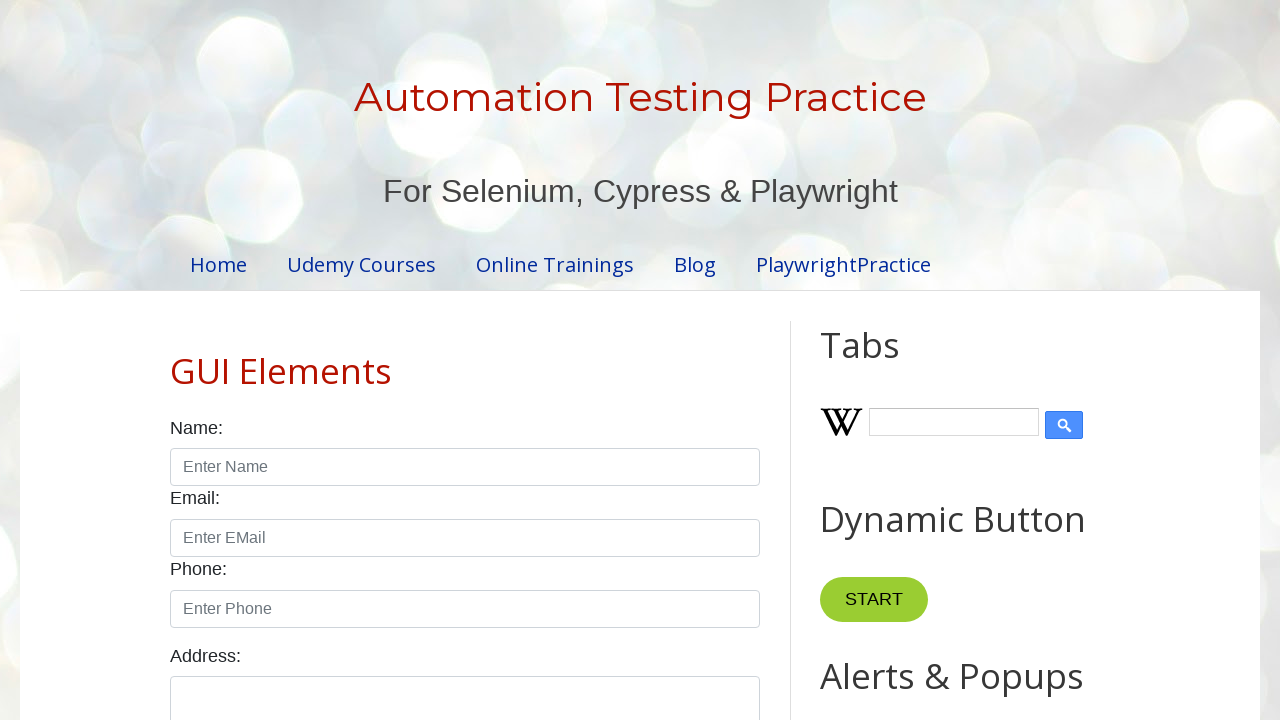

Located table body rows
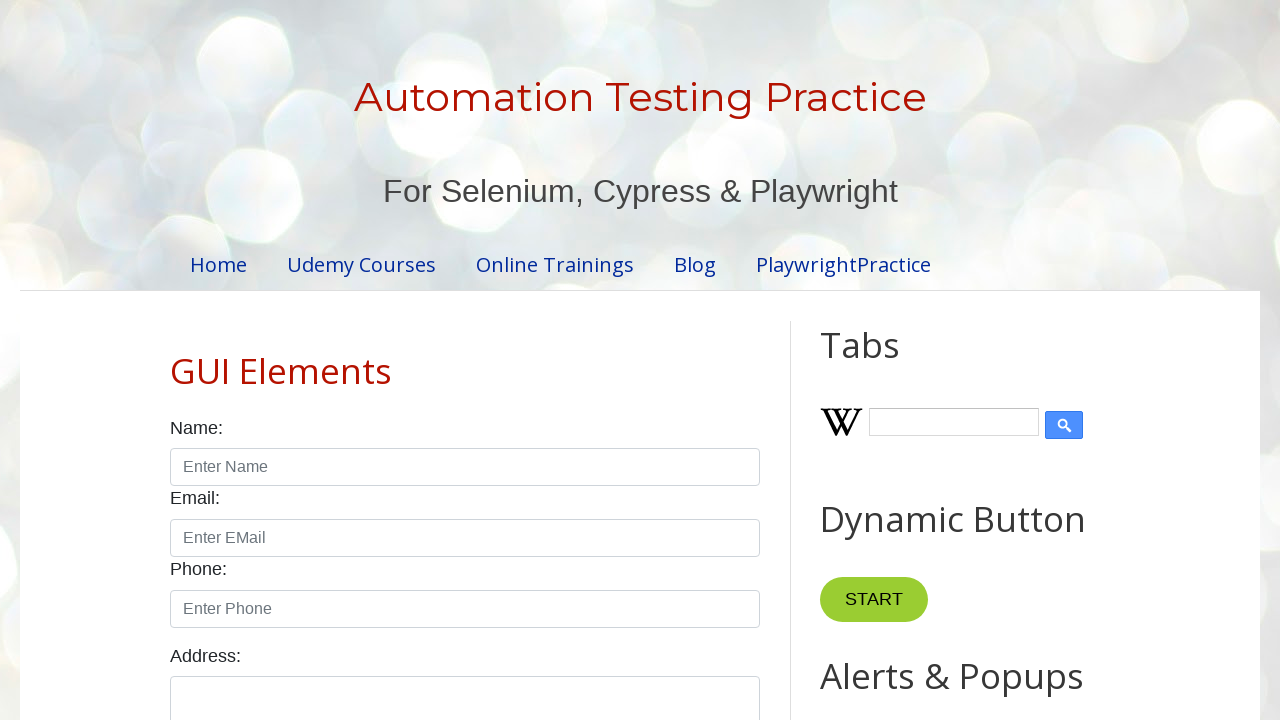

Found Laptop product row in table
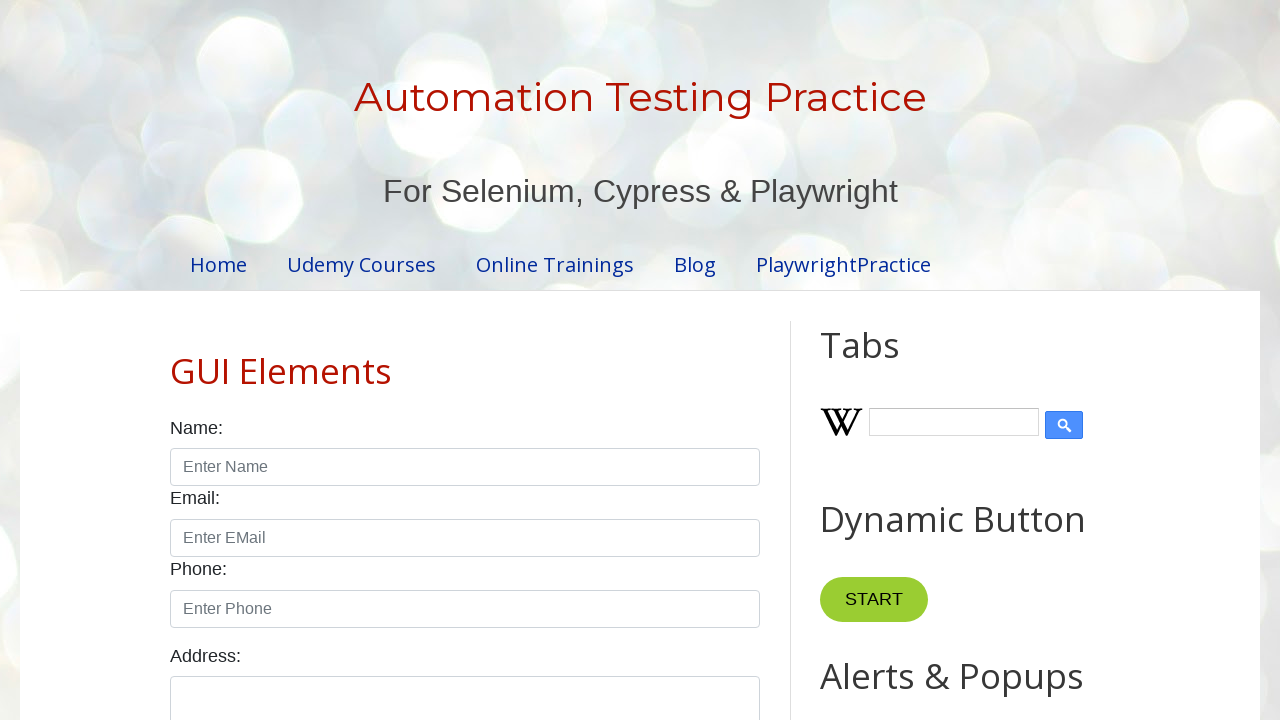

Checked checkbox for Laptop product at (651, 360) on xpath=//table[@id="productTable"] >> tbody tr >> internal:has-text="Laptop"i >> 
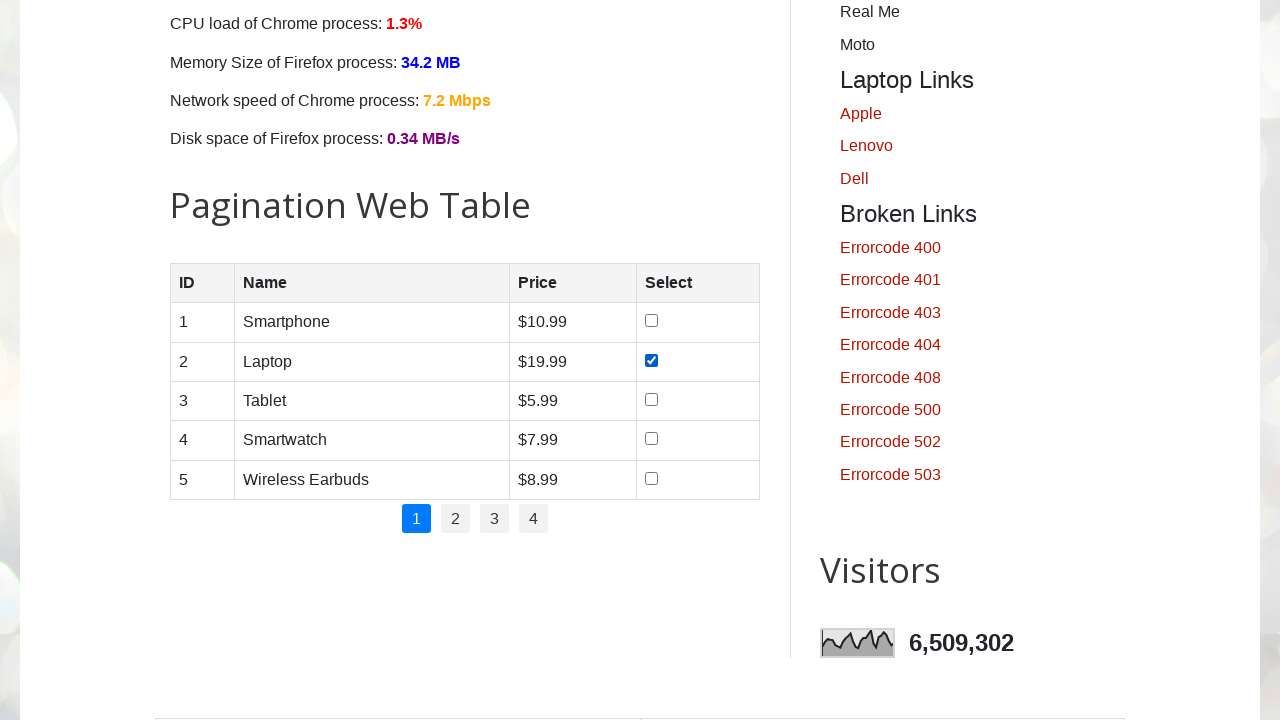

Found Tablet product row in table
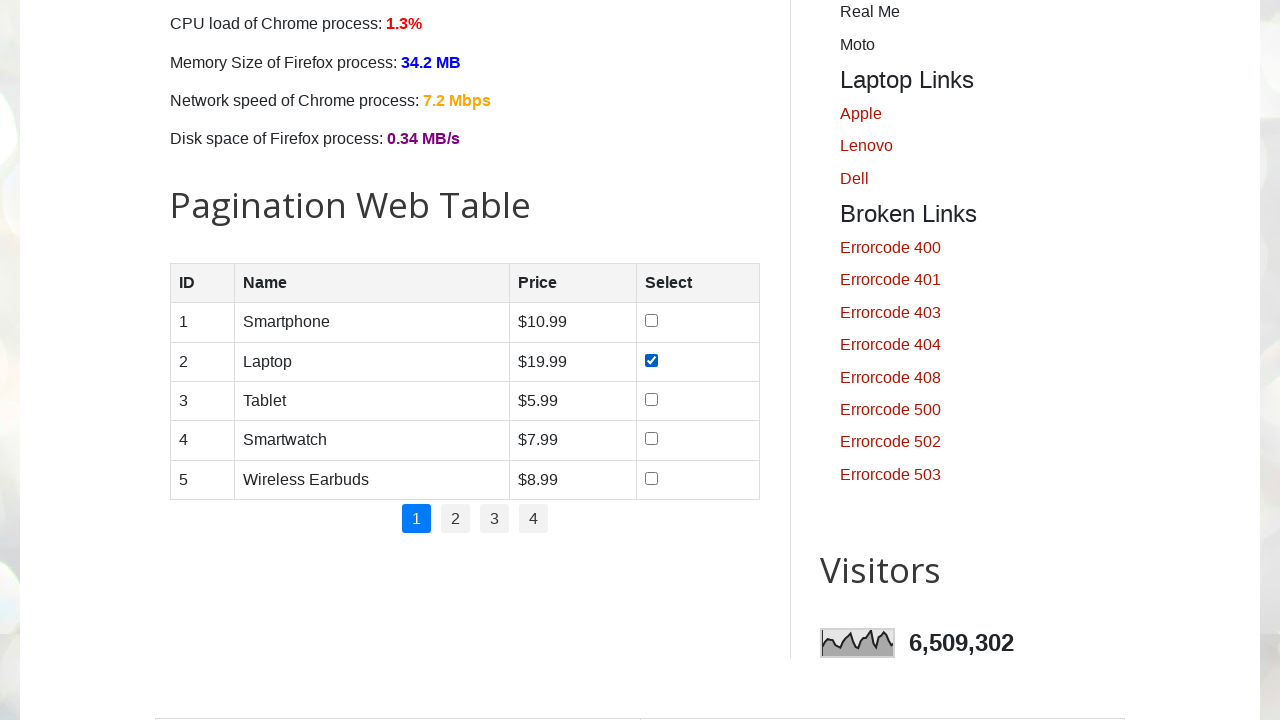

Checked checkbox for Tablet product at (651, 399) on xpath=//table[@id="productTable"] >> tbody tr >> internal:has-text="Tablet"i >> 
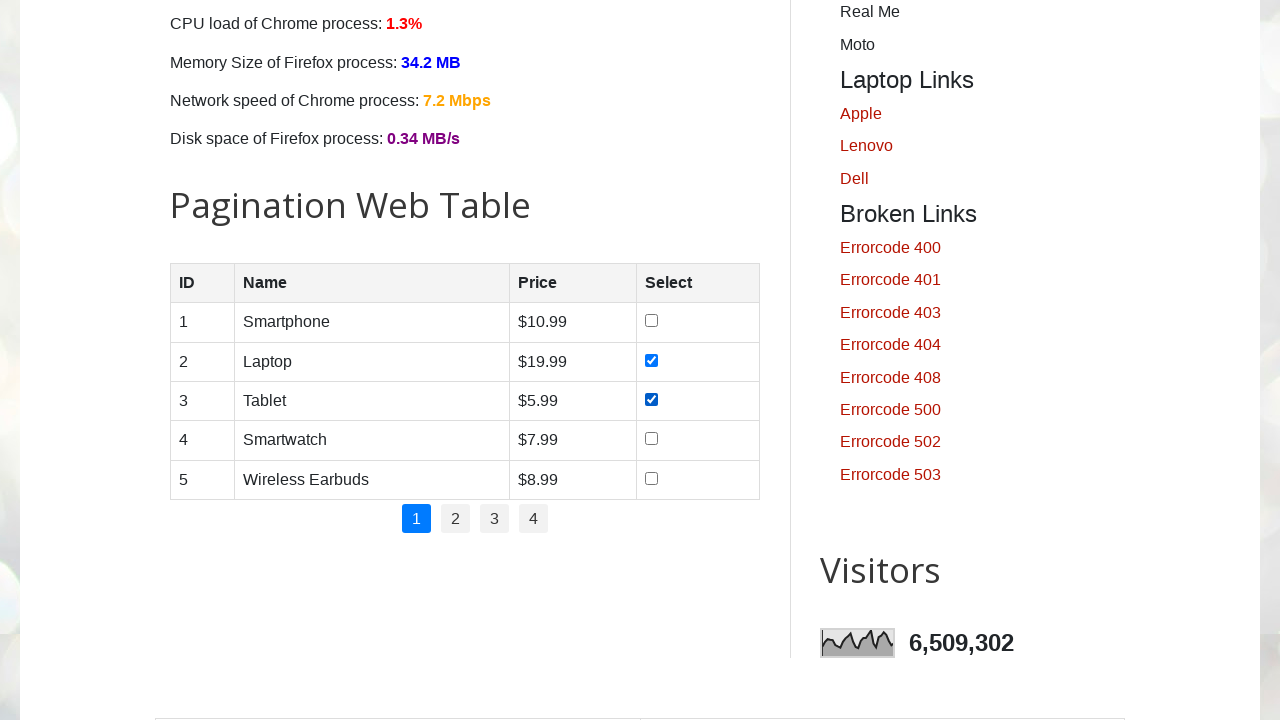

Located pagination controls
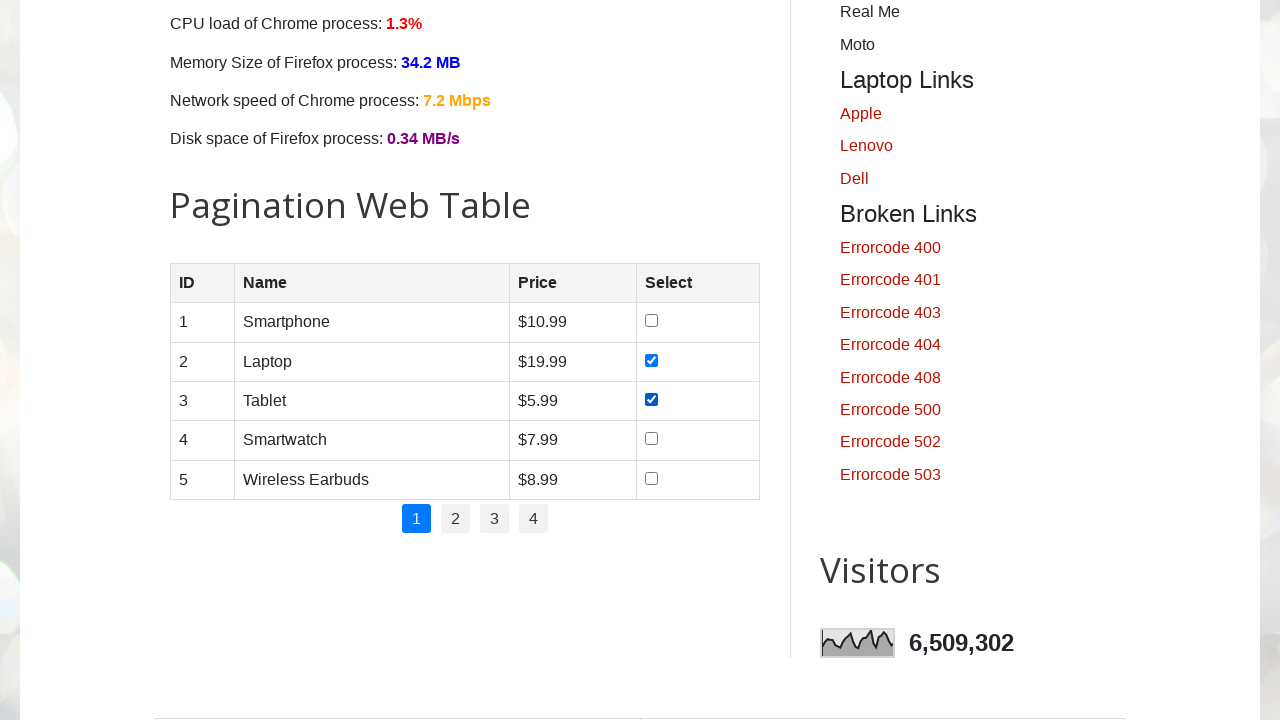

Counted 4 pagination pages
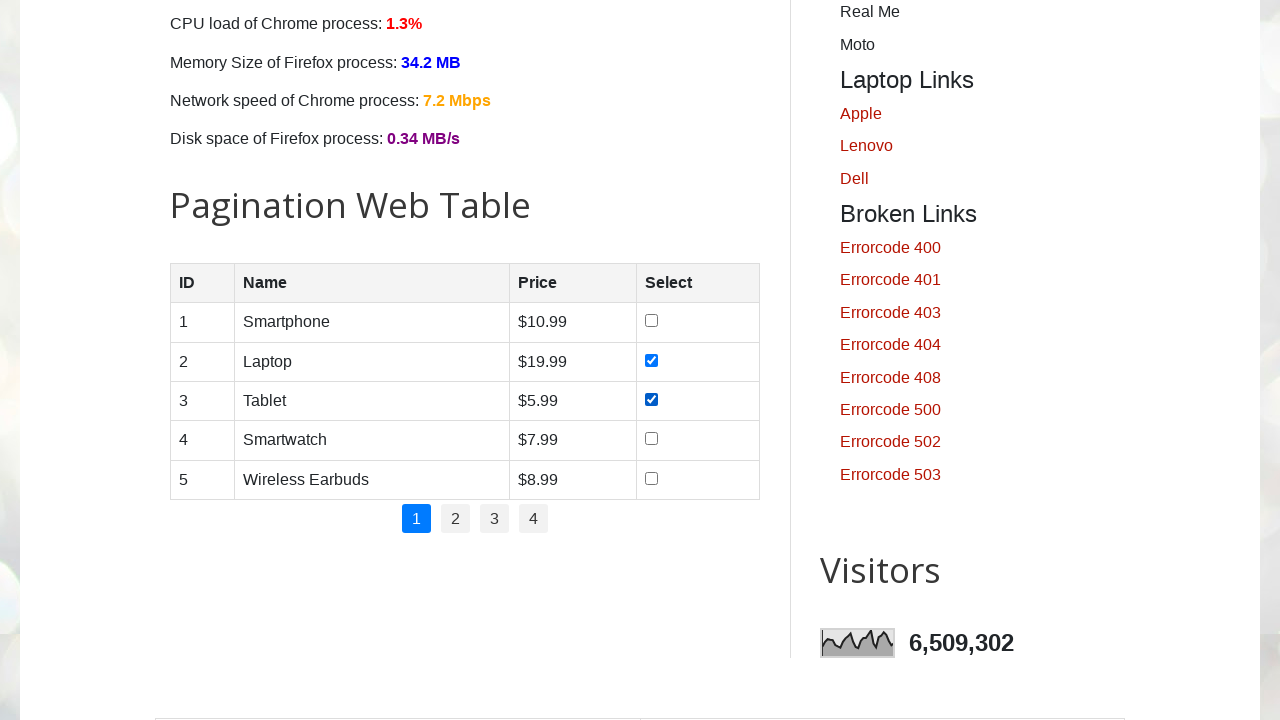

Clicked pagination page 2 at (456, 519) on xpath=//ul[@id="pagination"]/child::li >> nth=1
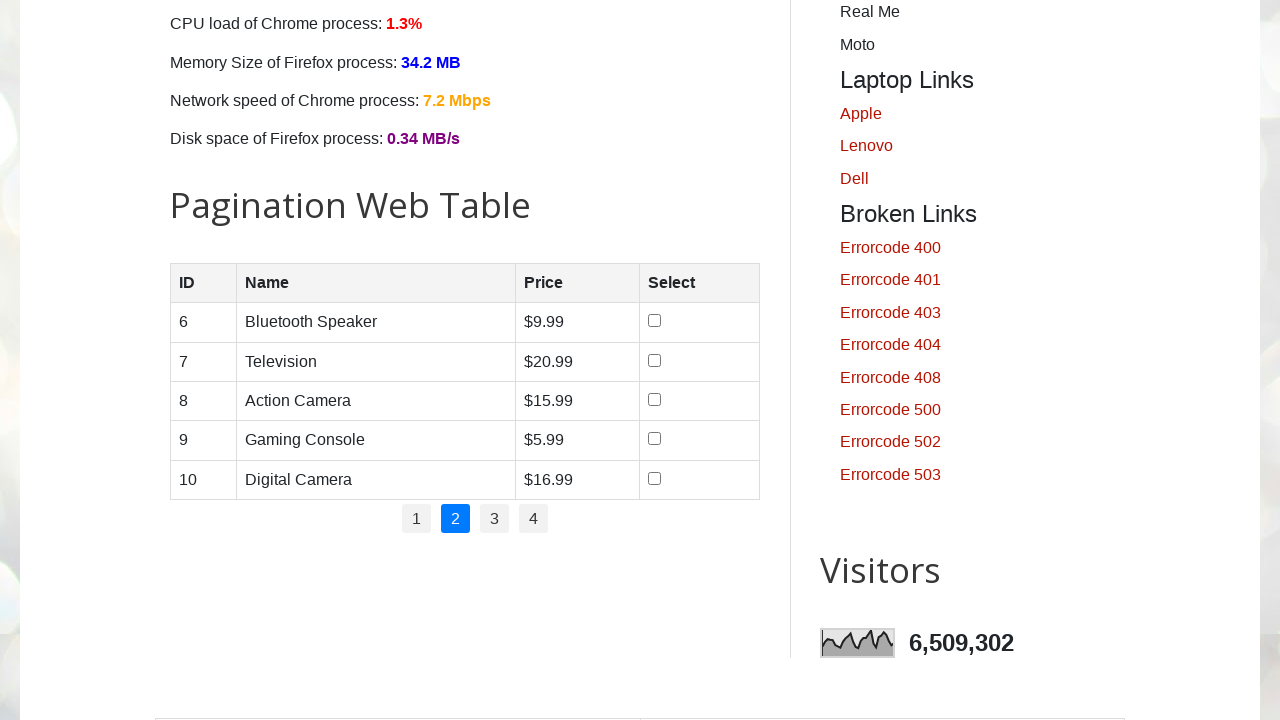

Waited for page 2 content to load
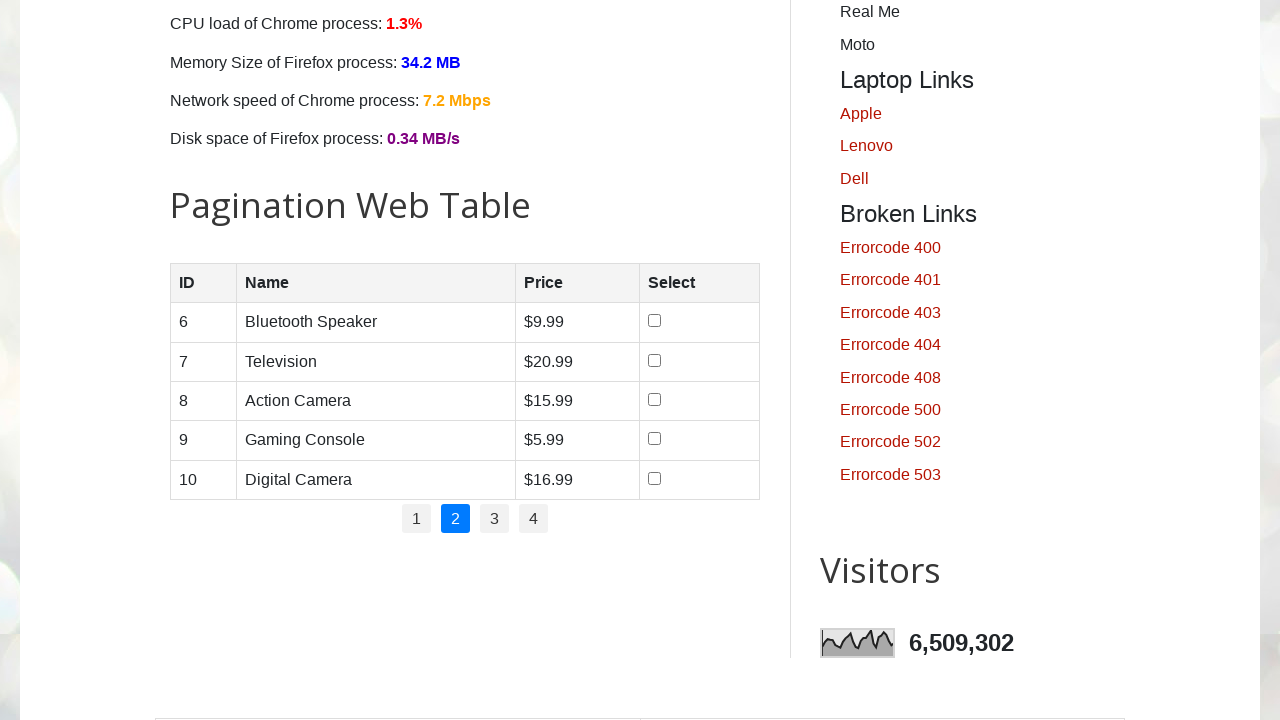

Clicked pagination page 3 at (494, 519) on xpath=//ul[@id="pagination"]/child::li >> nth=2
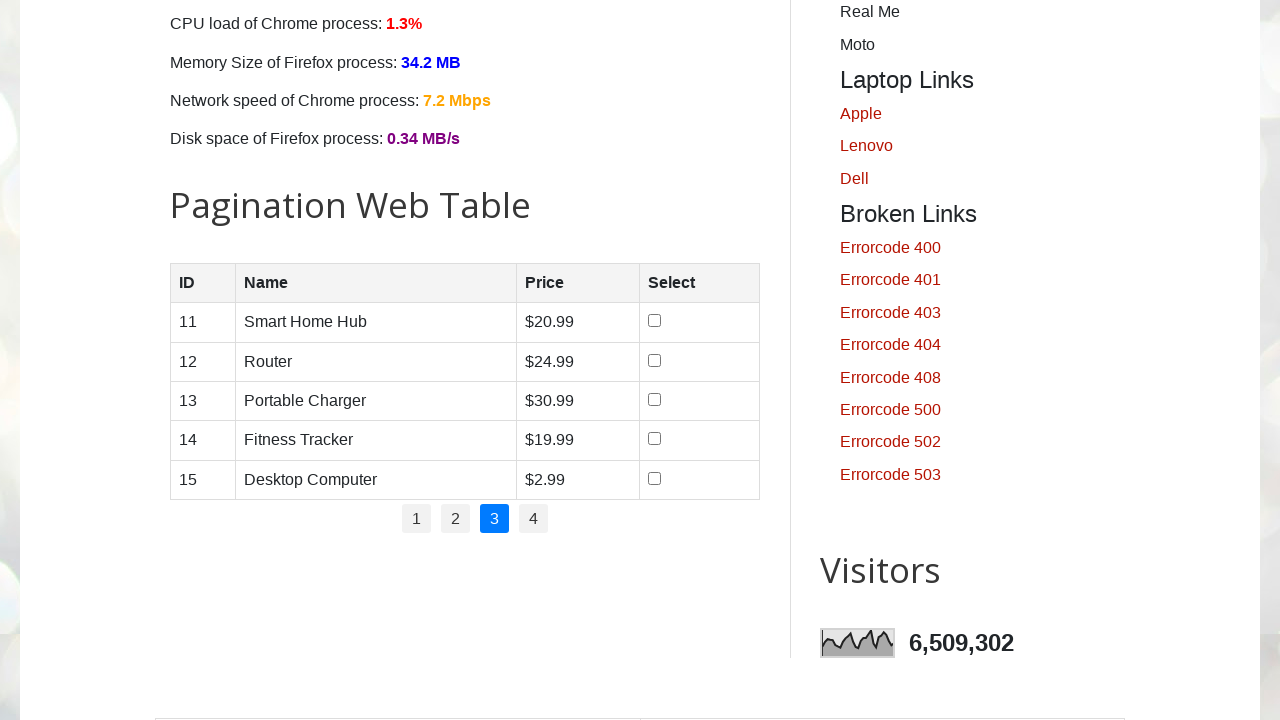

Waited for page 3 content to load
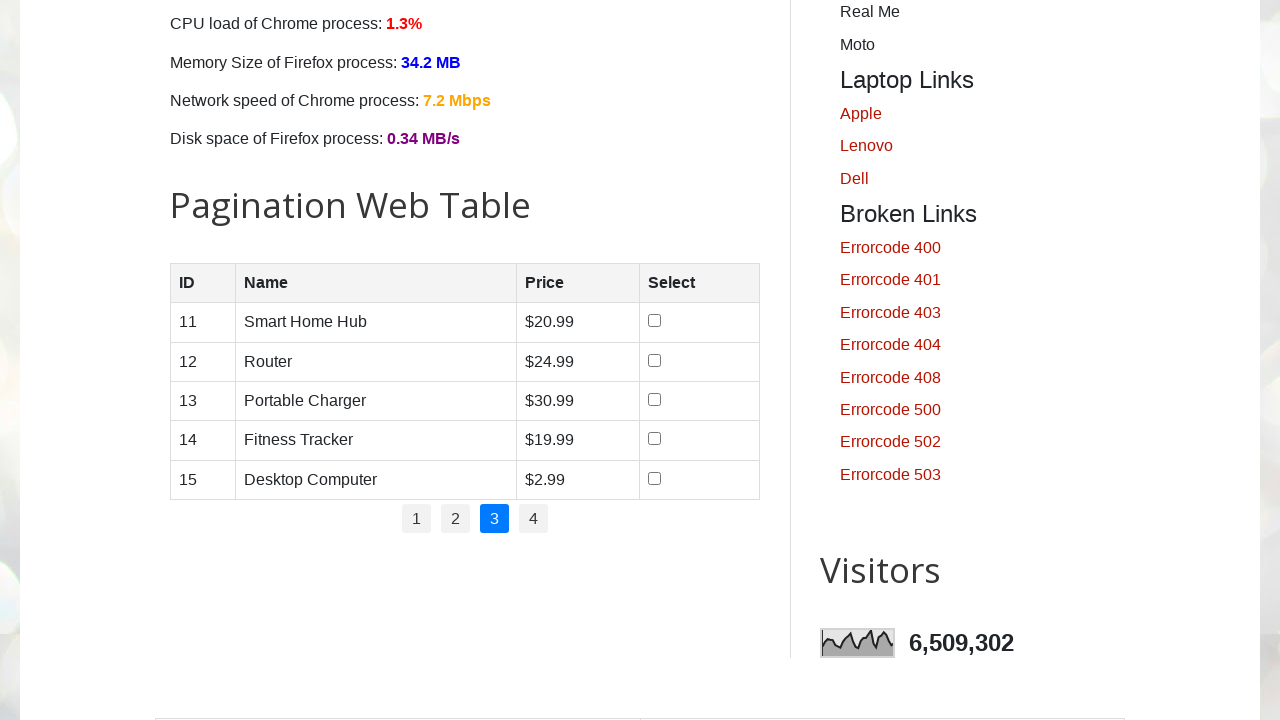

Clicked pagination page 4 at (534, 519) on xpath=//ul[@id="pagination"]/child::li >> nth=3
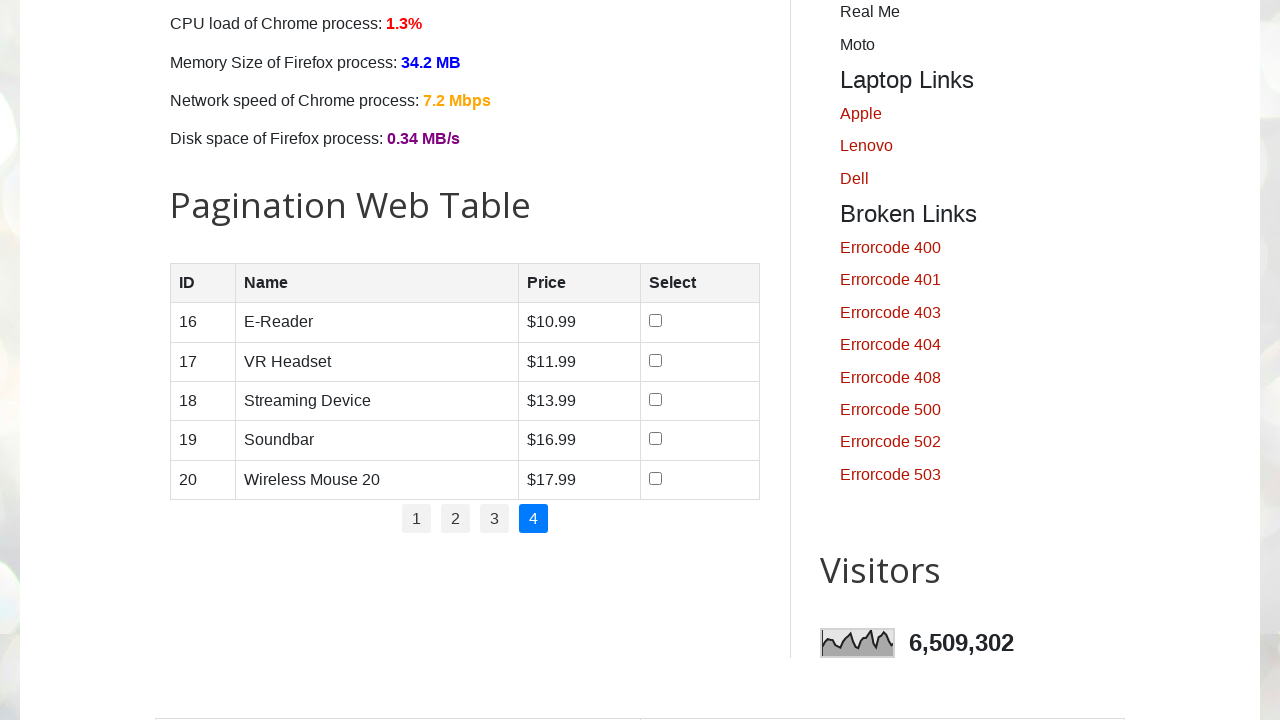

Waited for page 4 content to load
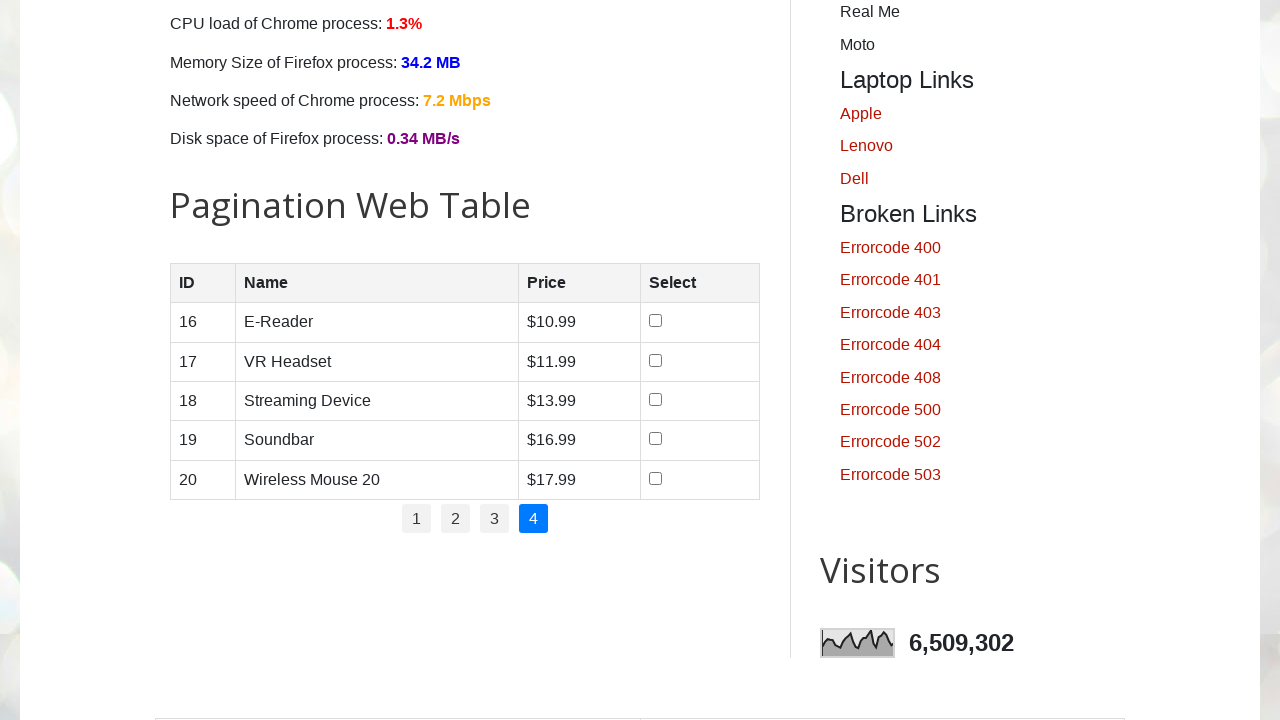

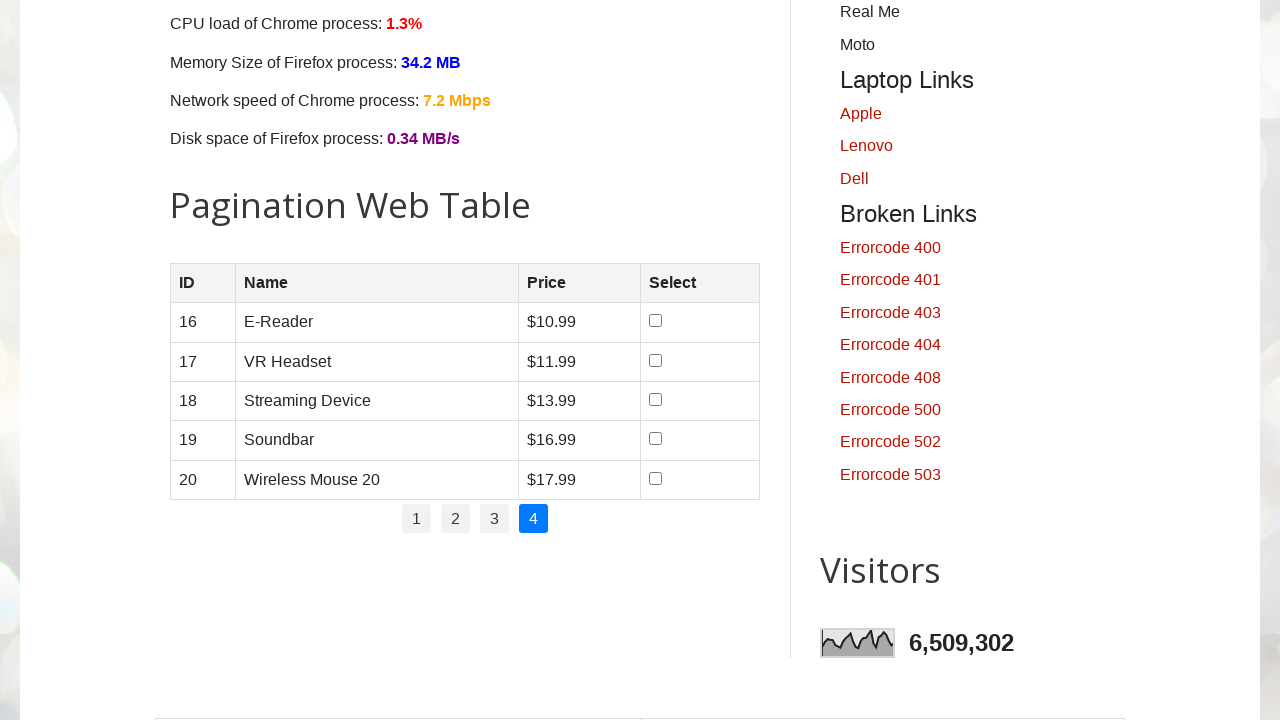